Navigates to a JavaScript alert tutorial page and maximizes the browser window

Starting URL: http://tizag.com/javascriptT/javascriptalert.php

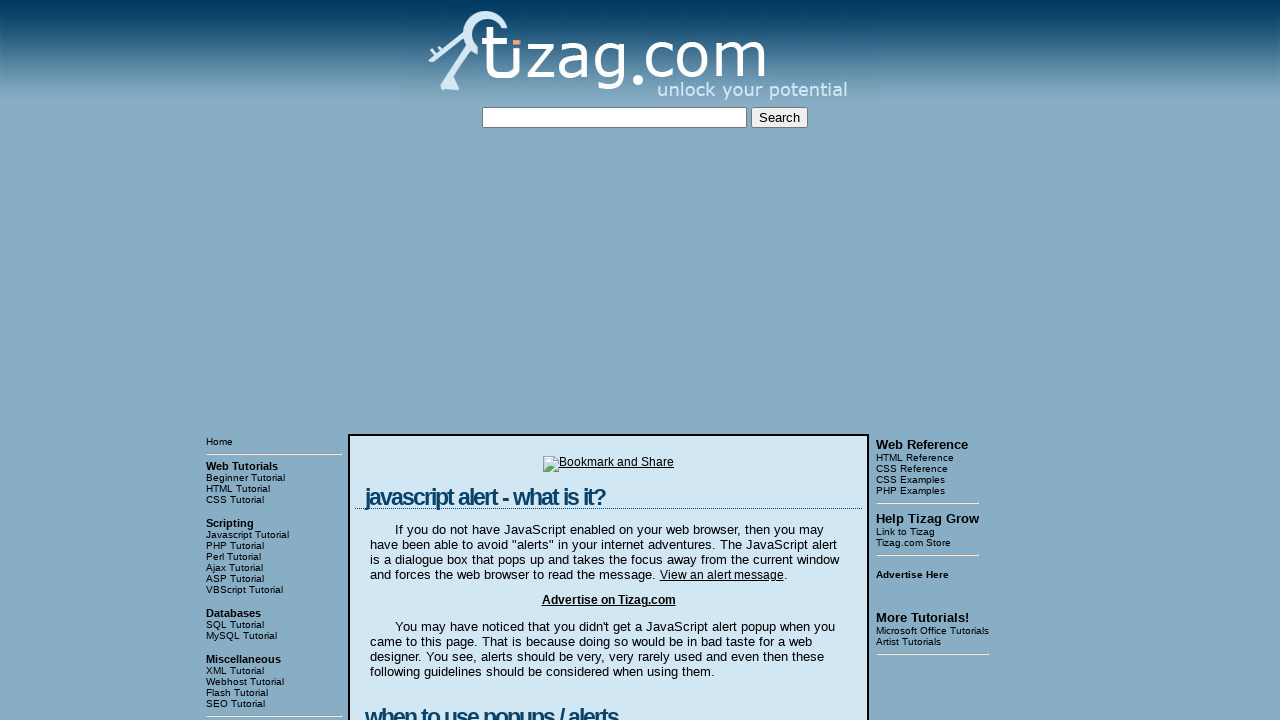

Navigated to JavaScript alert tutorial page
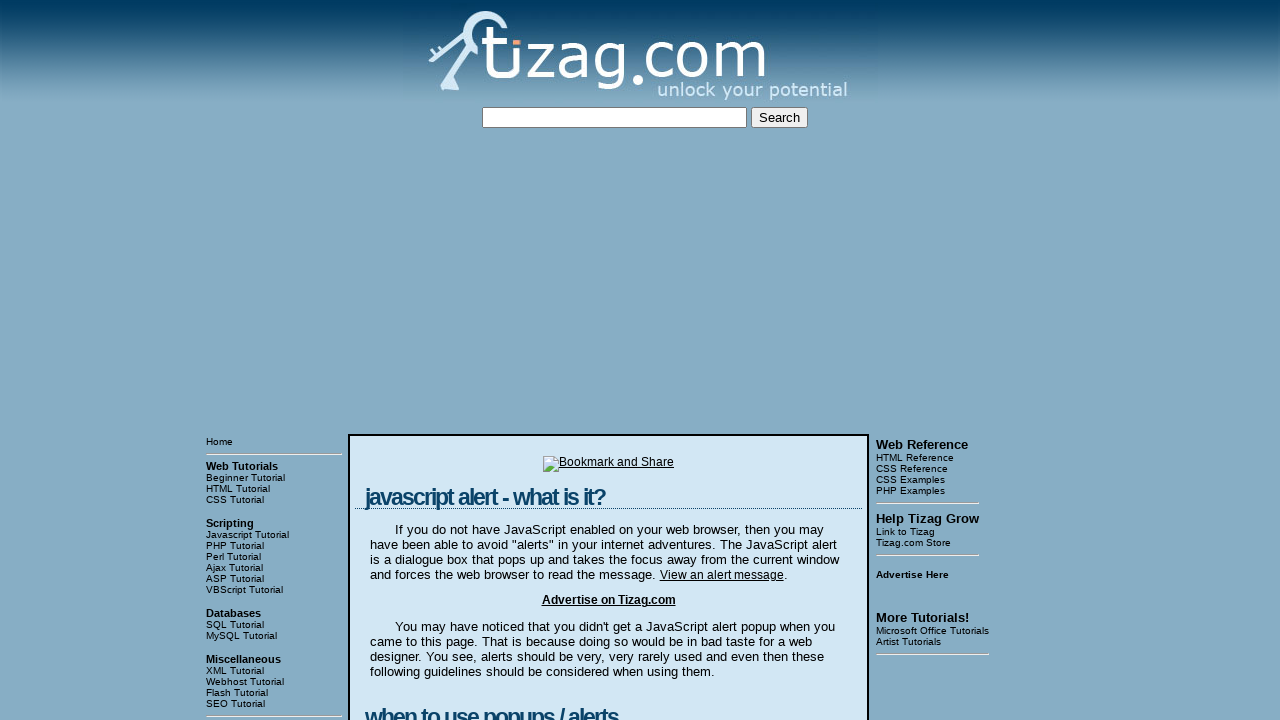

Maximized browser window to 1920x1080
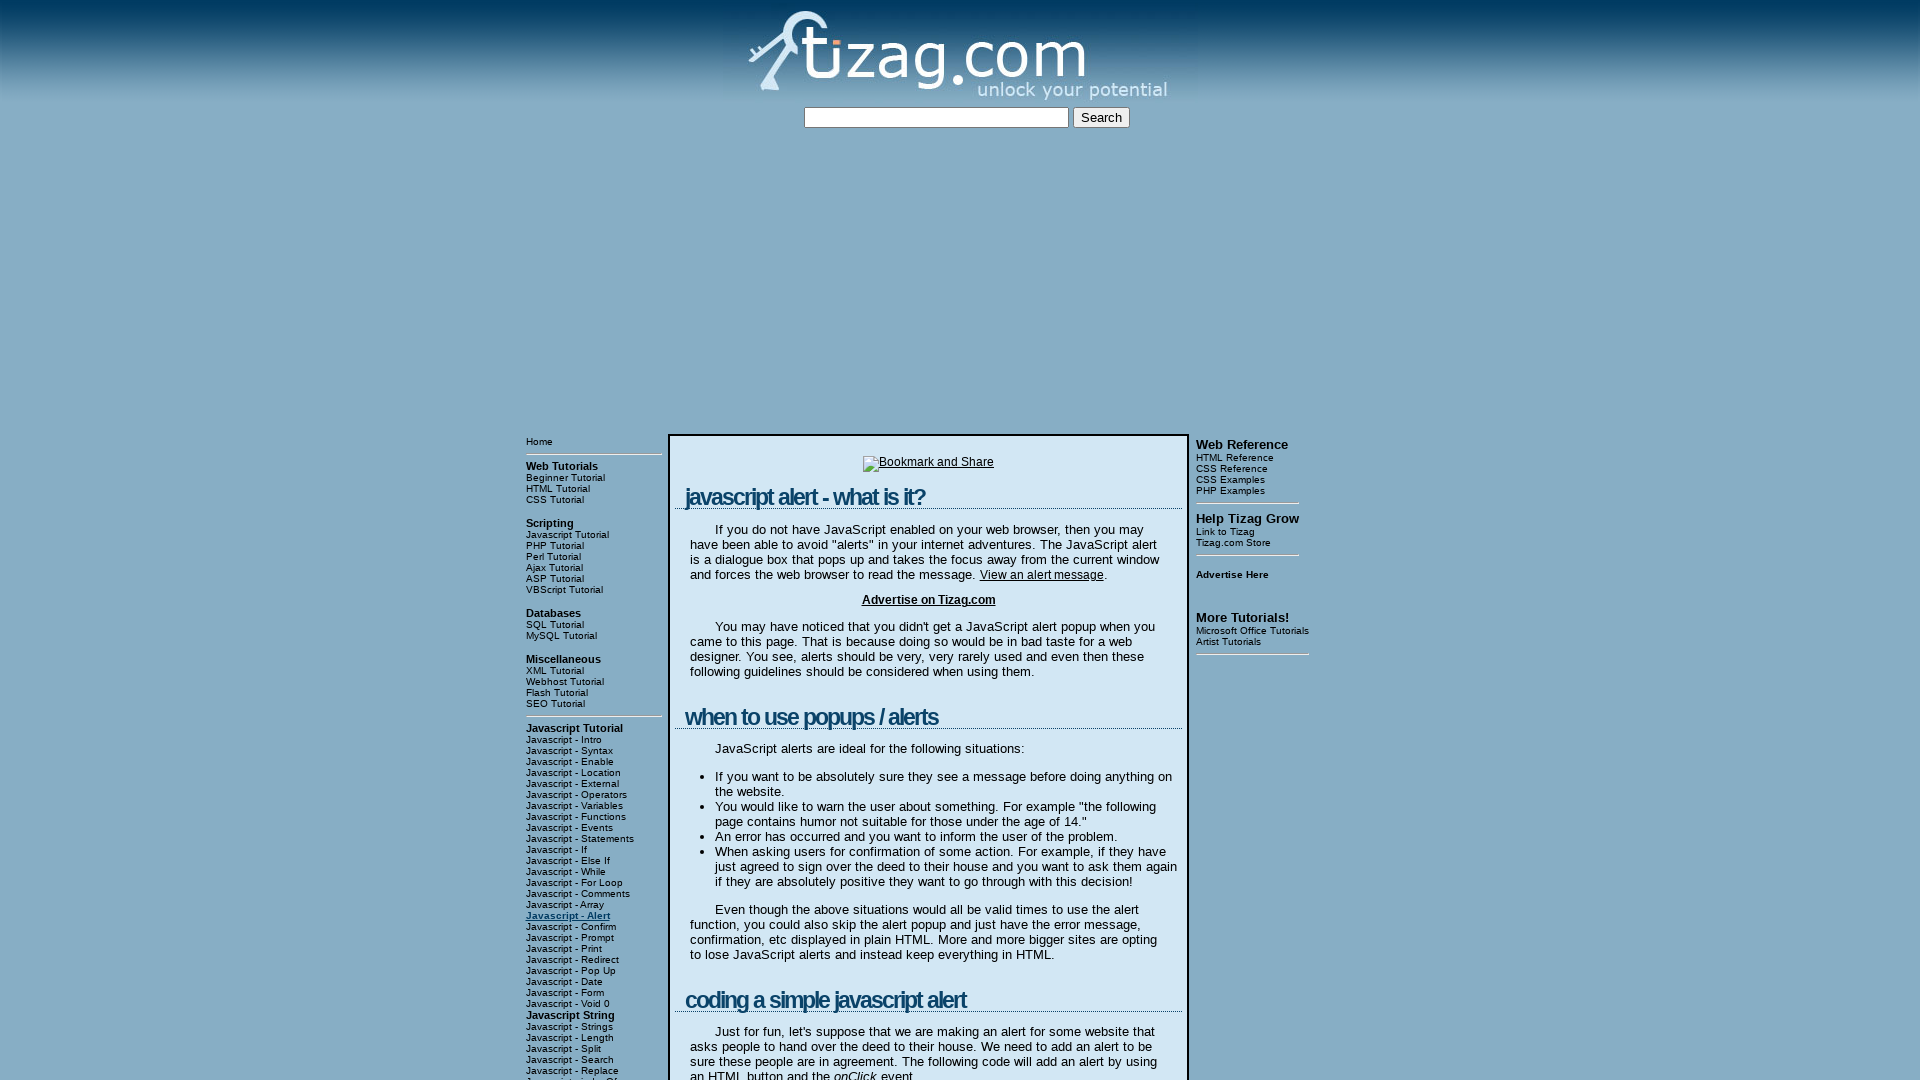

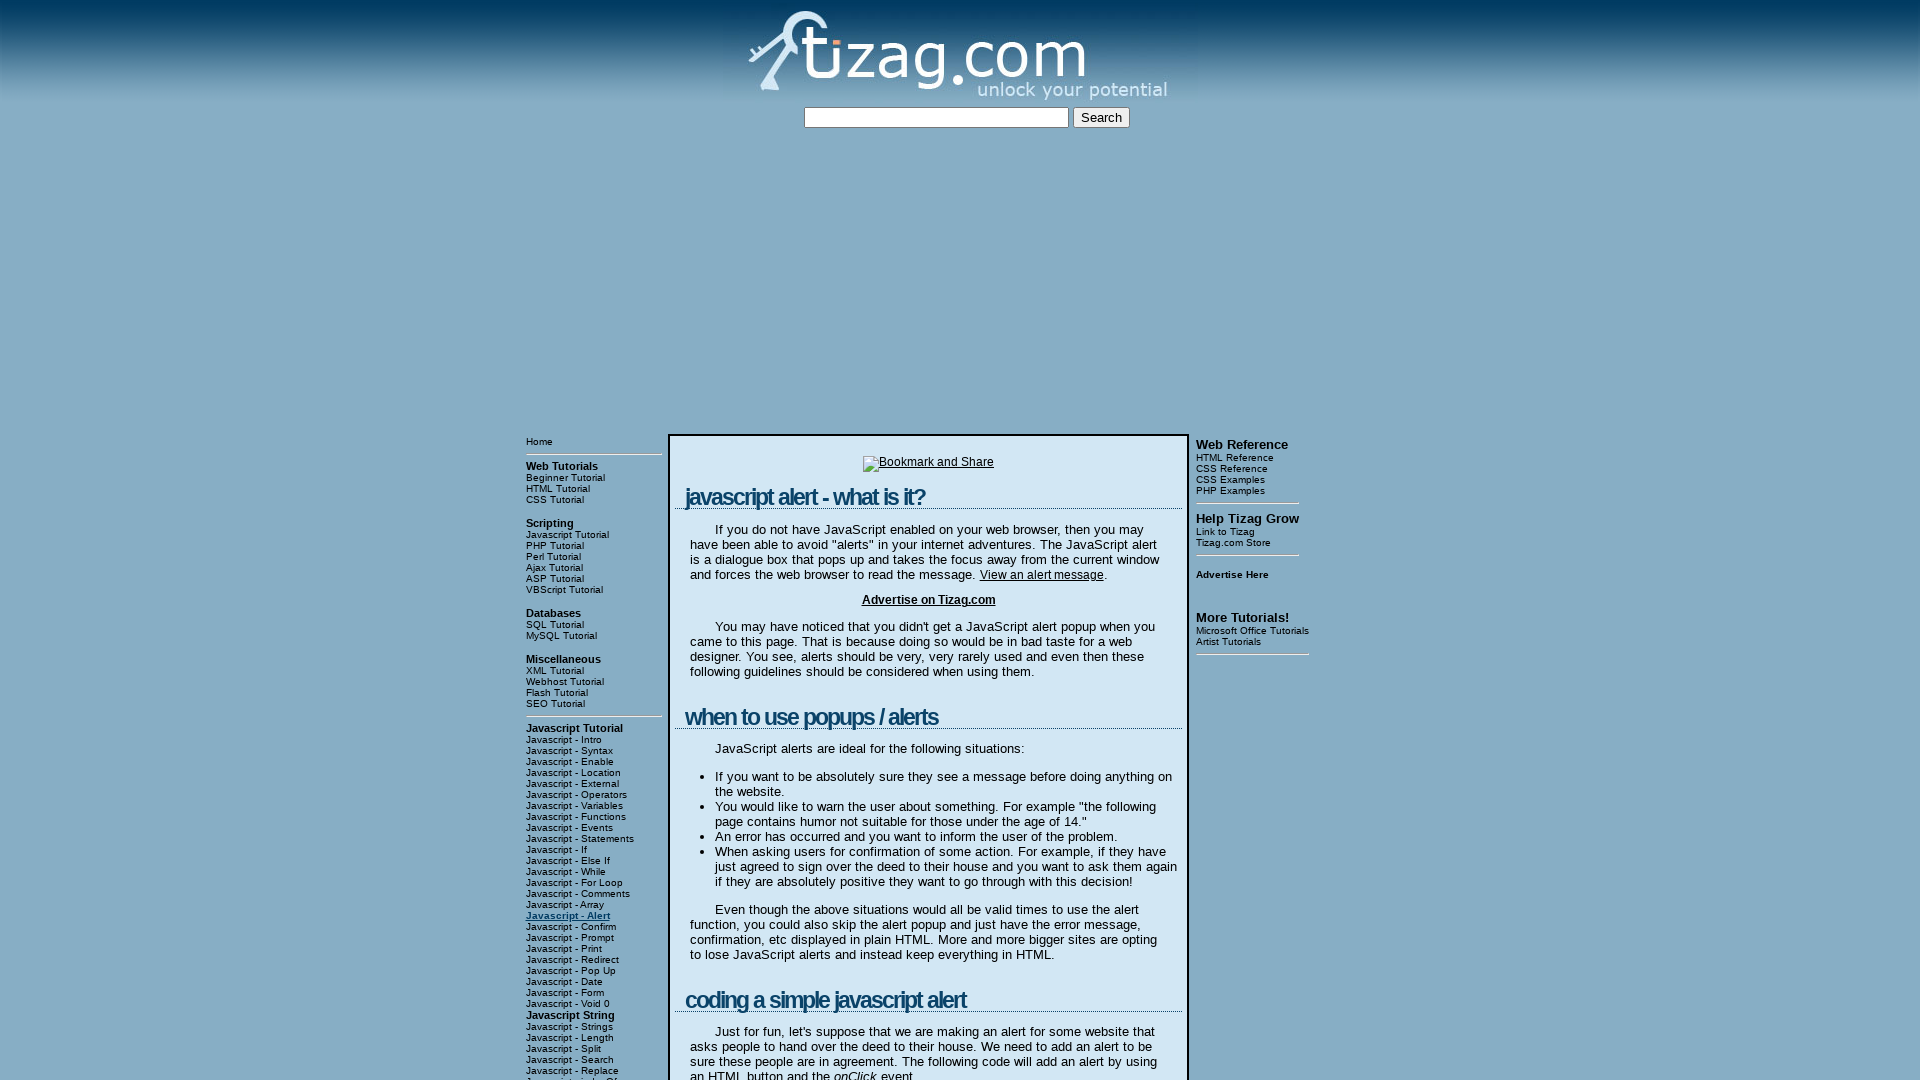